Tests iframe interaction by loading an iframe, clicking a mentorship link inside it, and verifying pricing titles appear

Starting URL: https://rahulshettyacademy.com/AutomationPractice

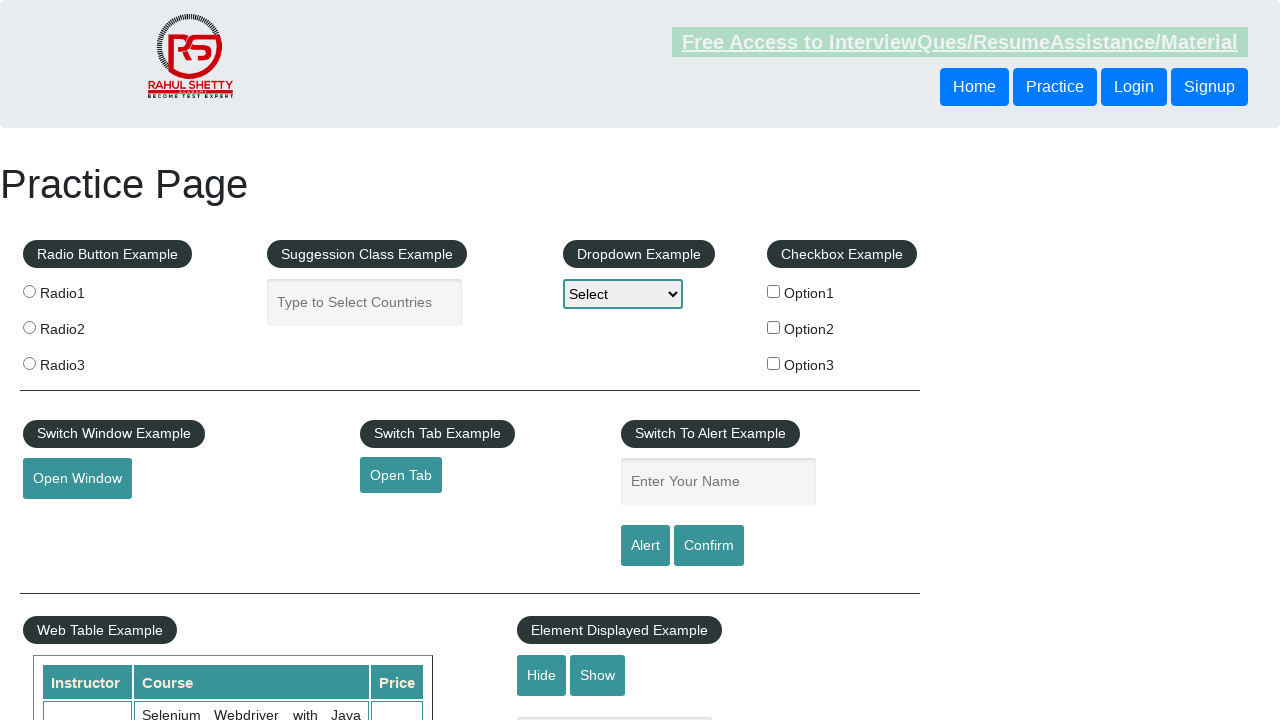

Waited for iframe with id 'courses-iframe' to load
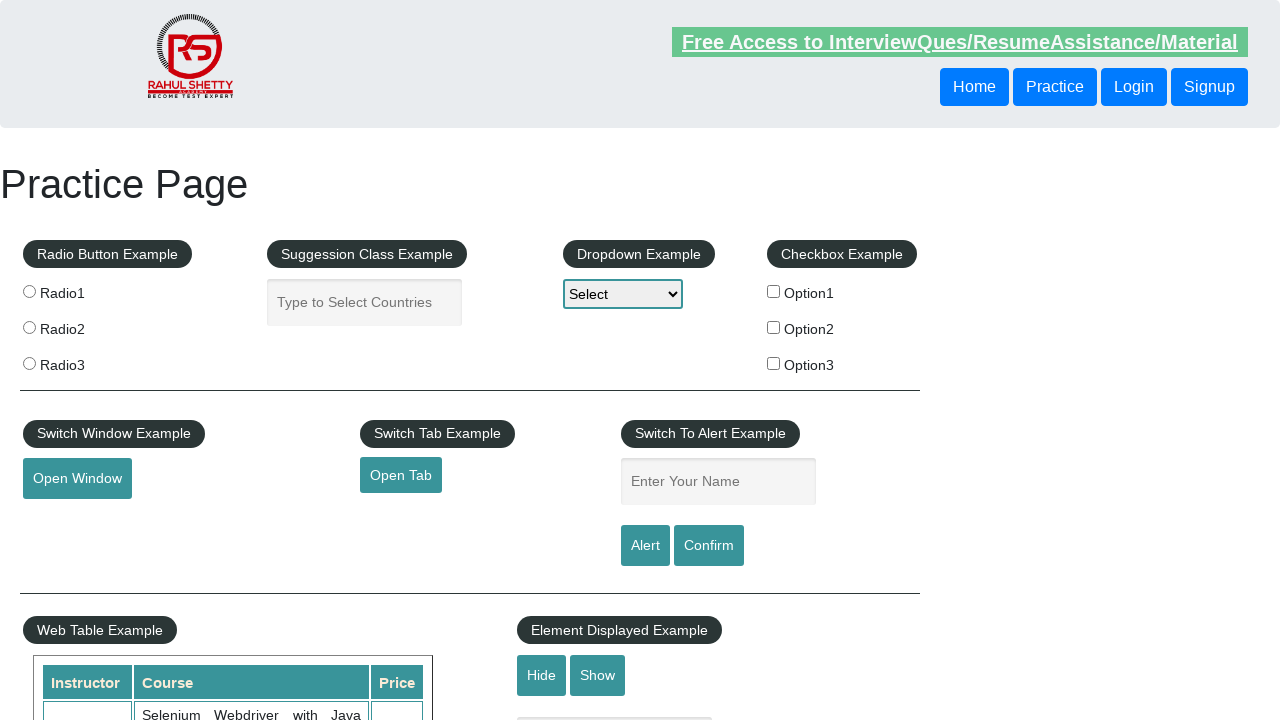

Located the iframe using frame_locator
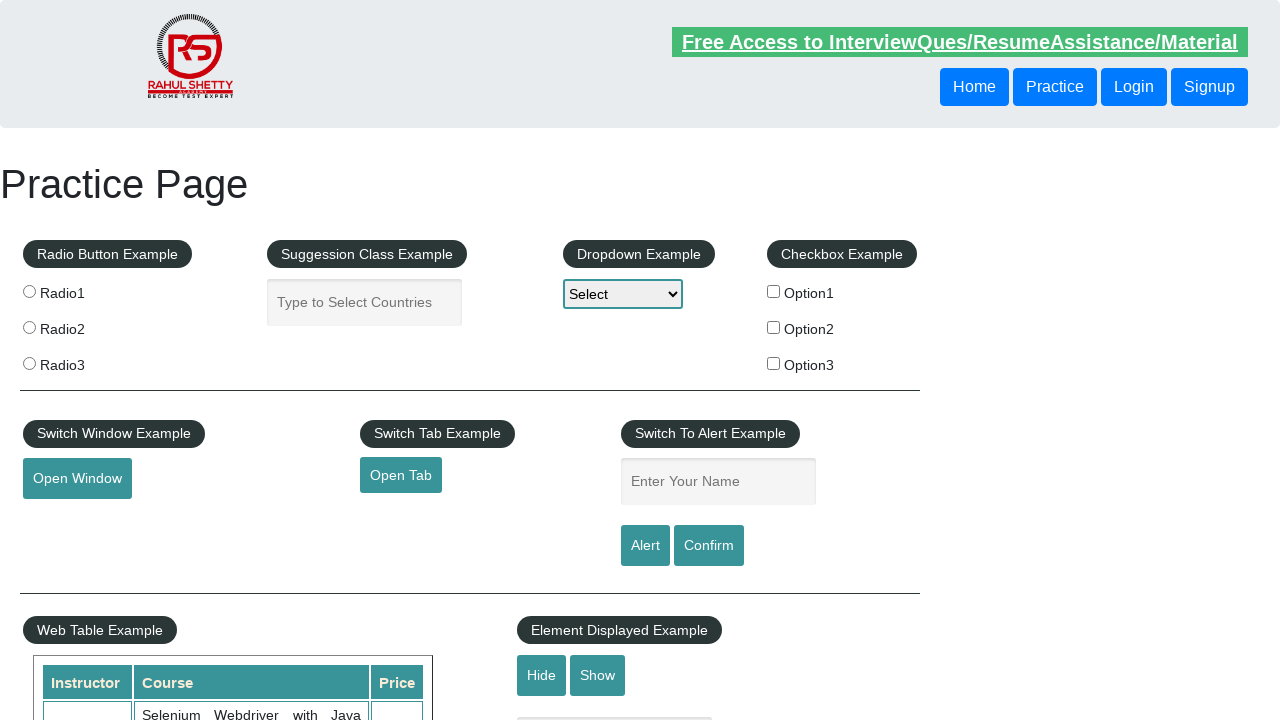

Clicked the mentorship link inside the iframe at (618, 360) on #courses-iframe >> internal:control=enter-frame >> a[href*='mentorship'] >> nth=
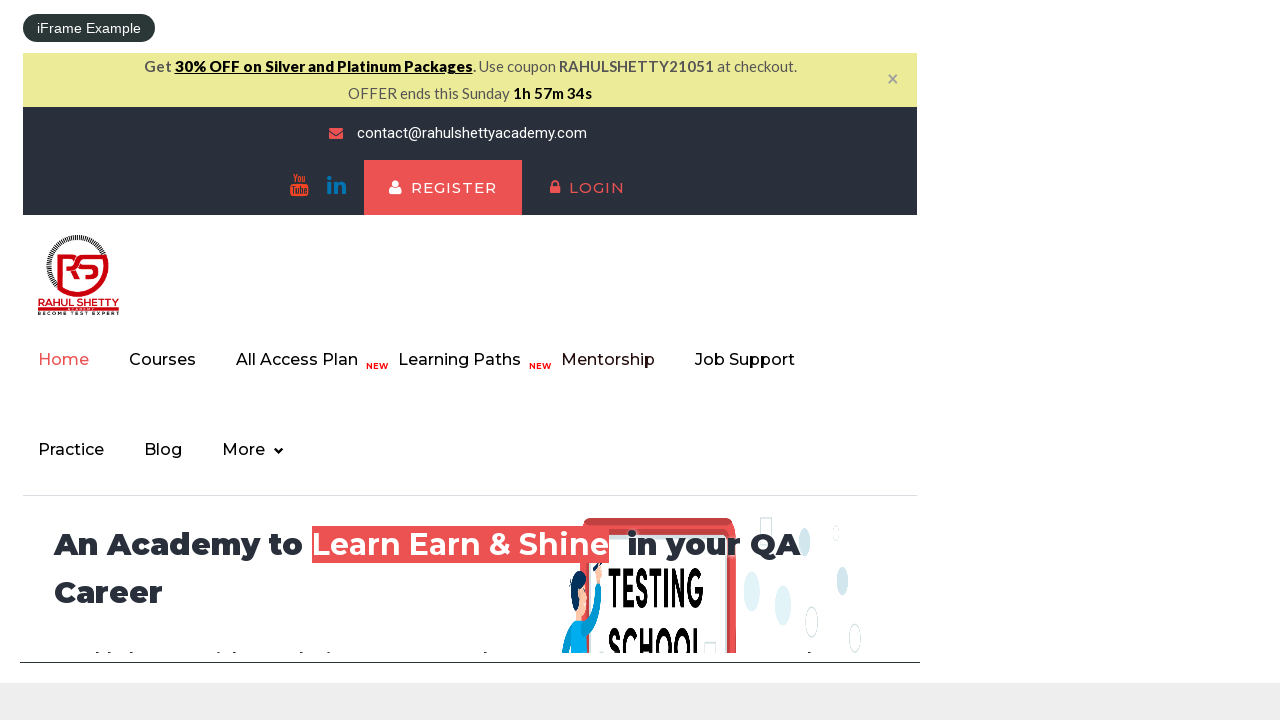

Waited 3000ms for pricing page to load
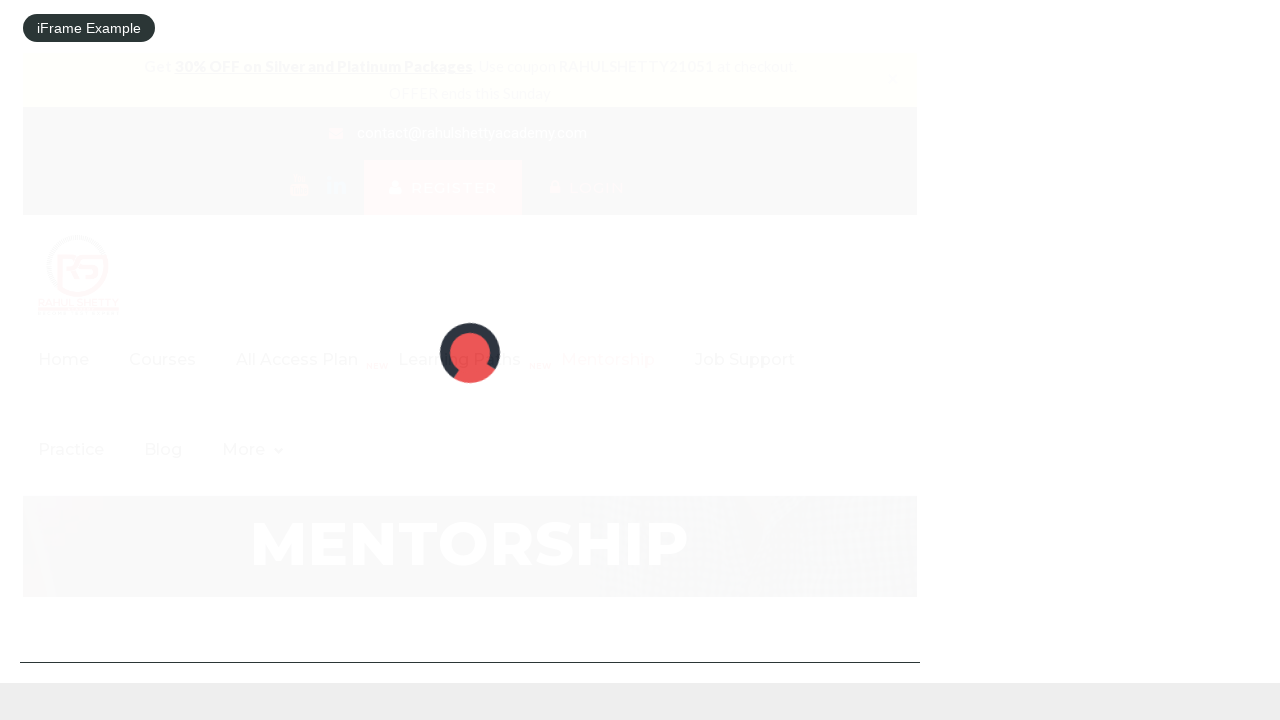

Verified that exactly 2 pricing title elements are present in the iframe
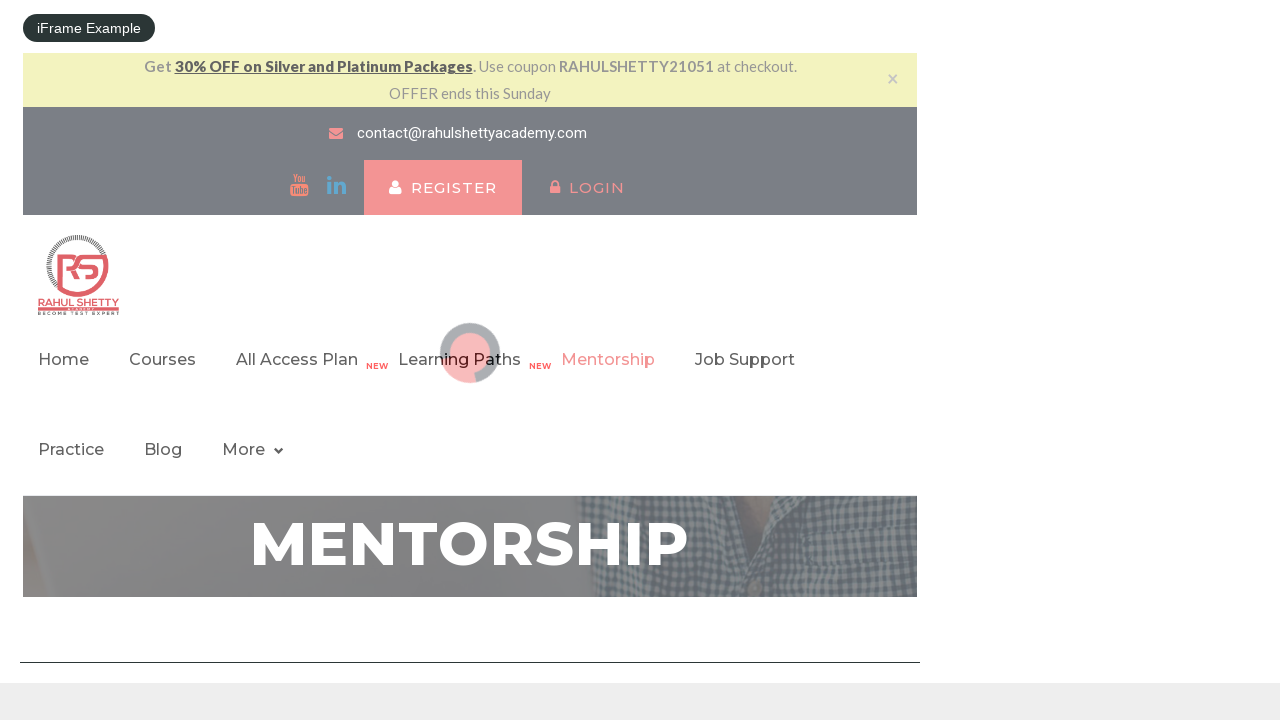

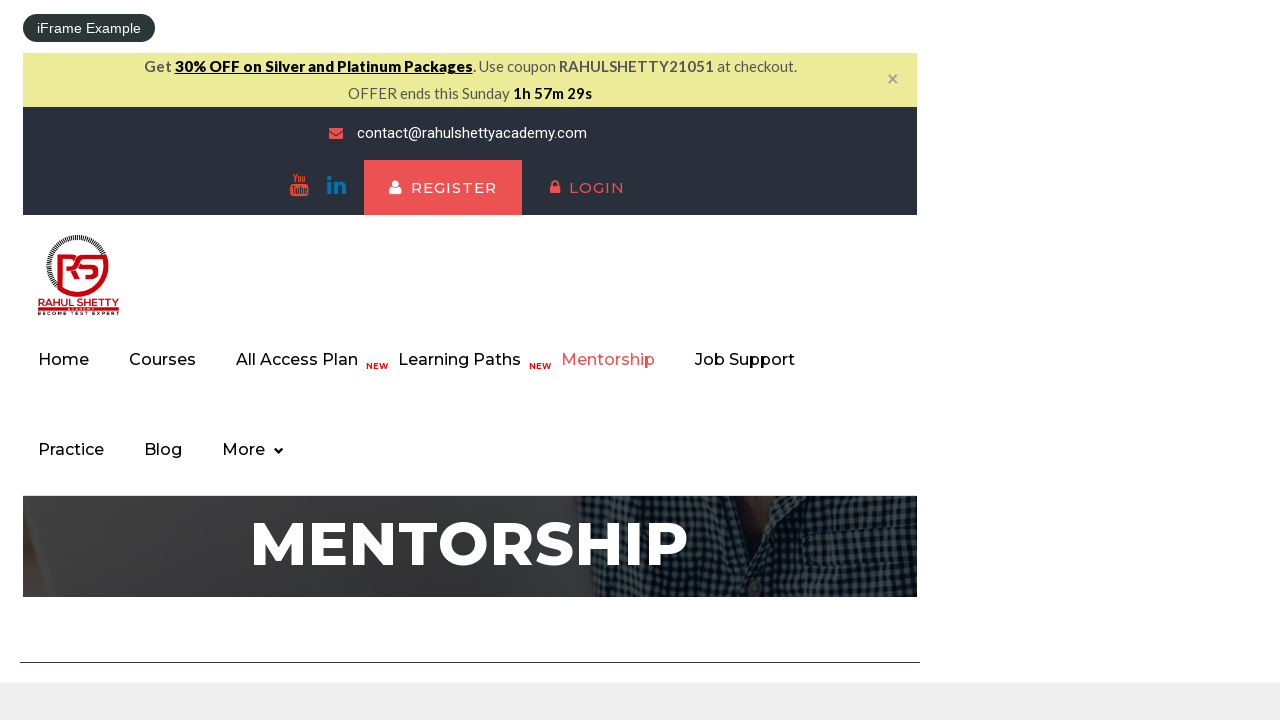